Tests window switching functionality by clicking a link that opens a new window and verifying navigation between windows

Starting URL: https://the-internet.herokuapp.com/windows

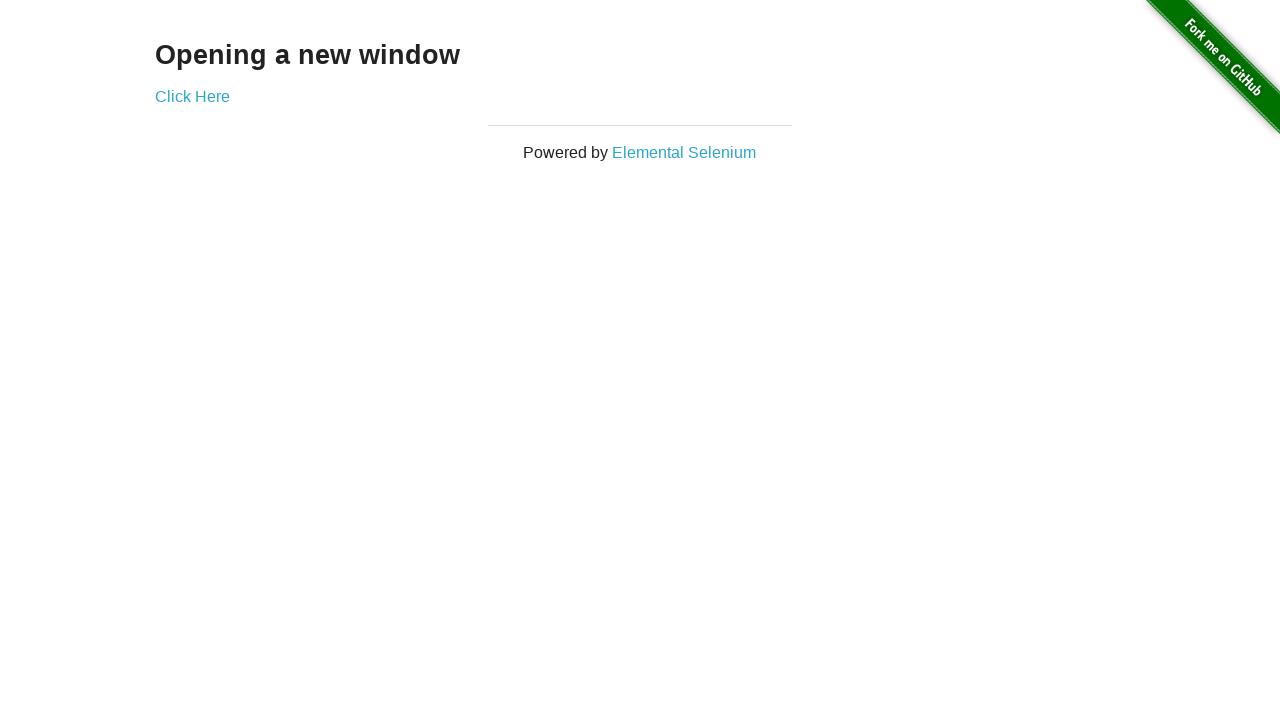

Retrieved heading text from initial page
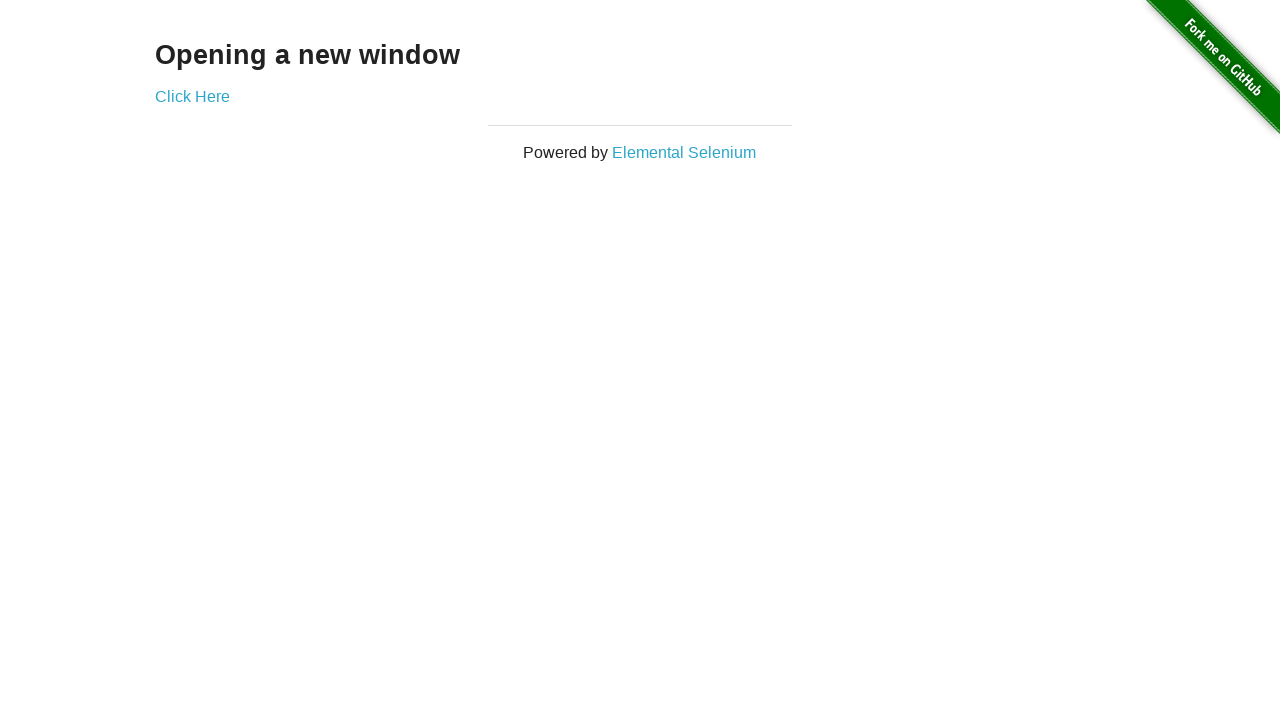

Verified heading text matches 'Opening a new window'
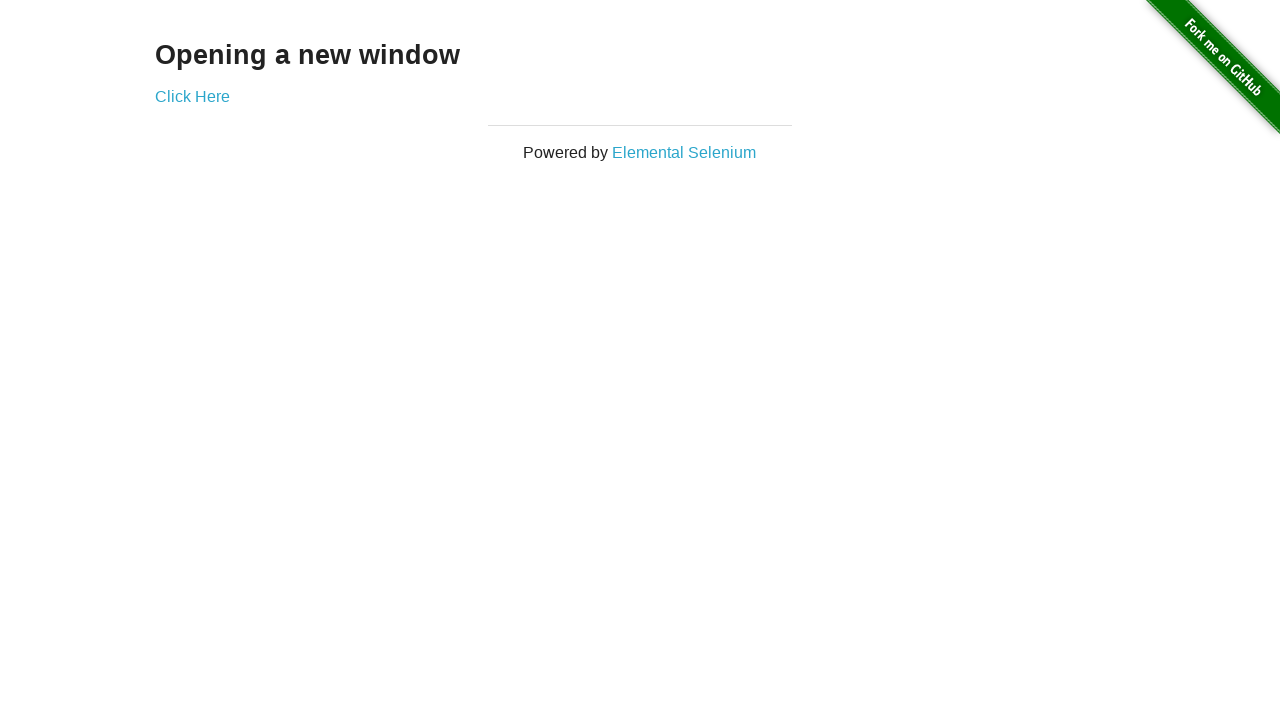

Verified initial page title is 'The Internet'
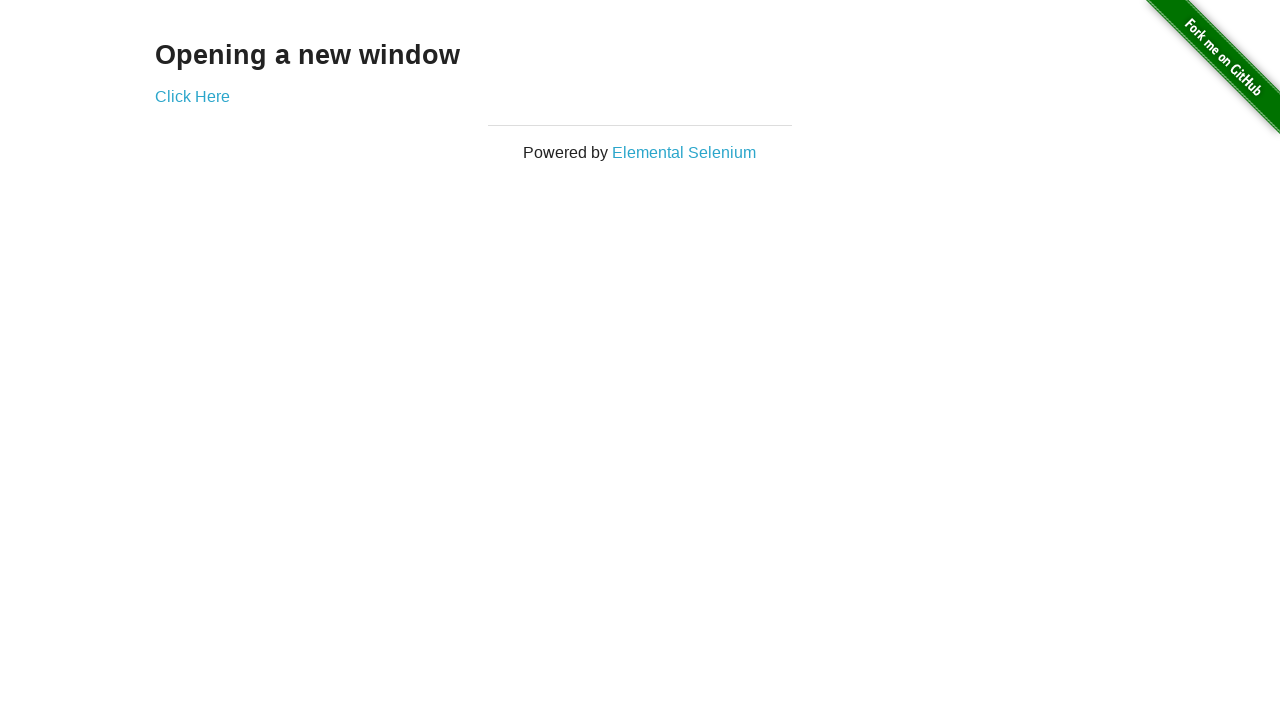

Clicked 'Click Here' link to open new window at (192, 96) on text=Click Here
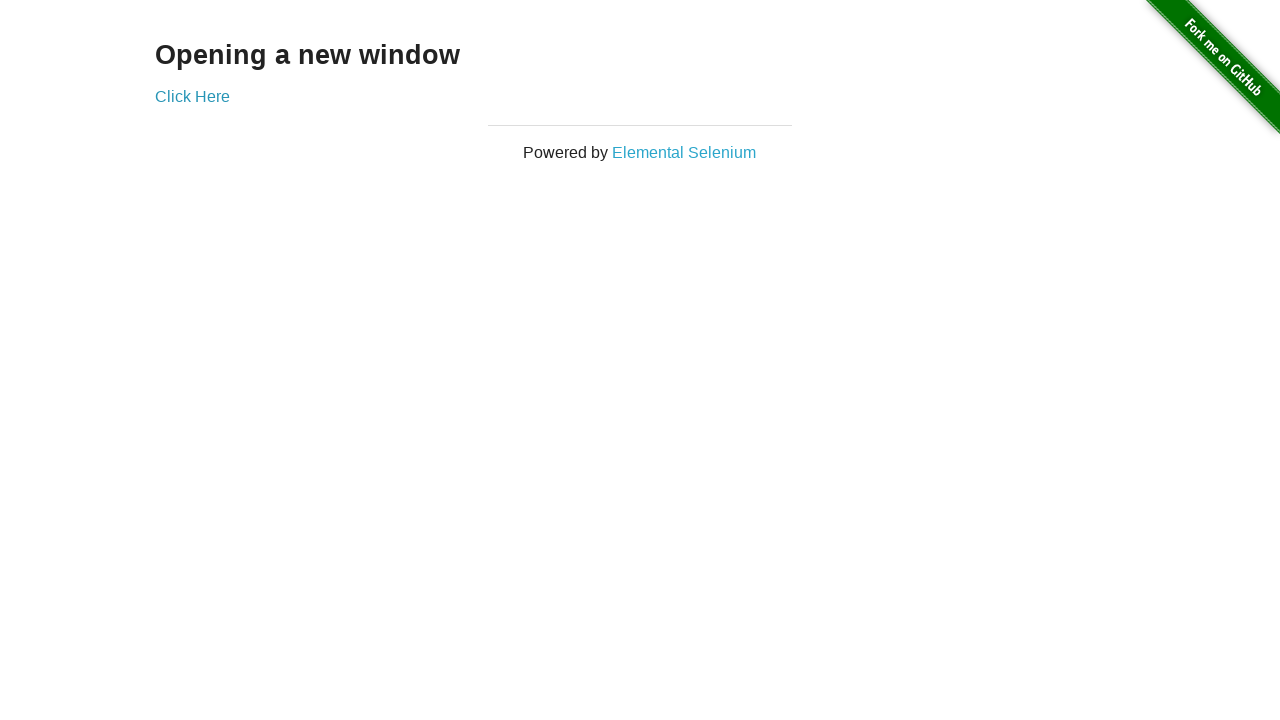

New window/tab opened and captured
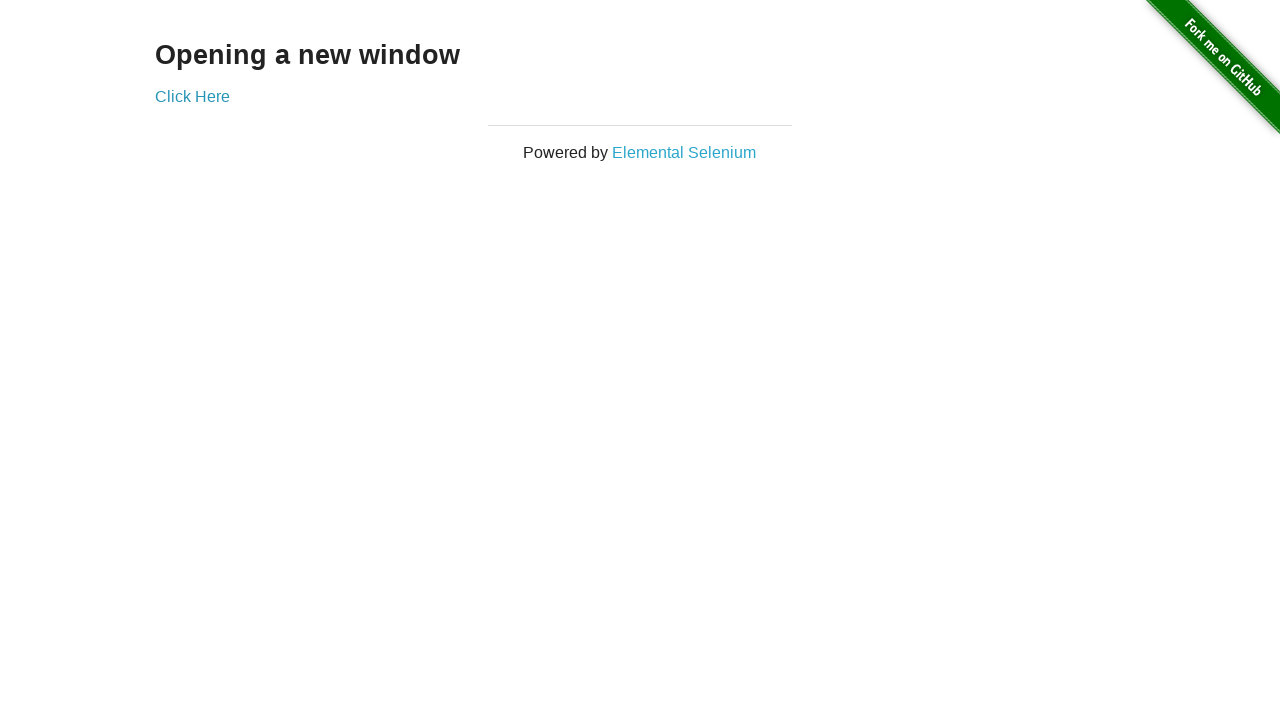

Waited for new window to fully load
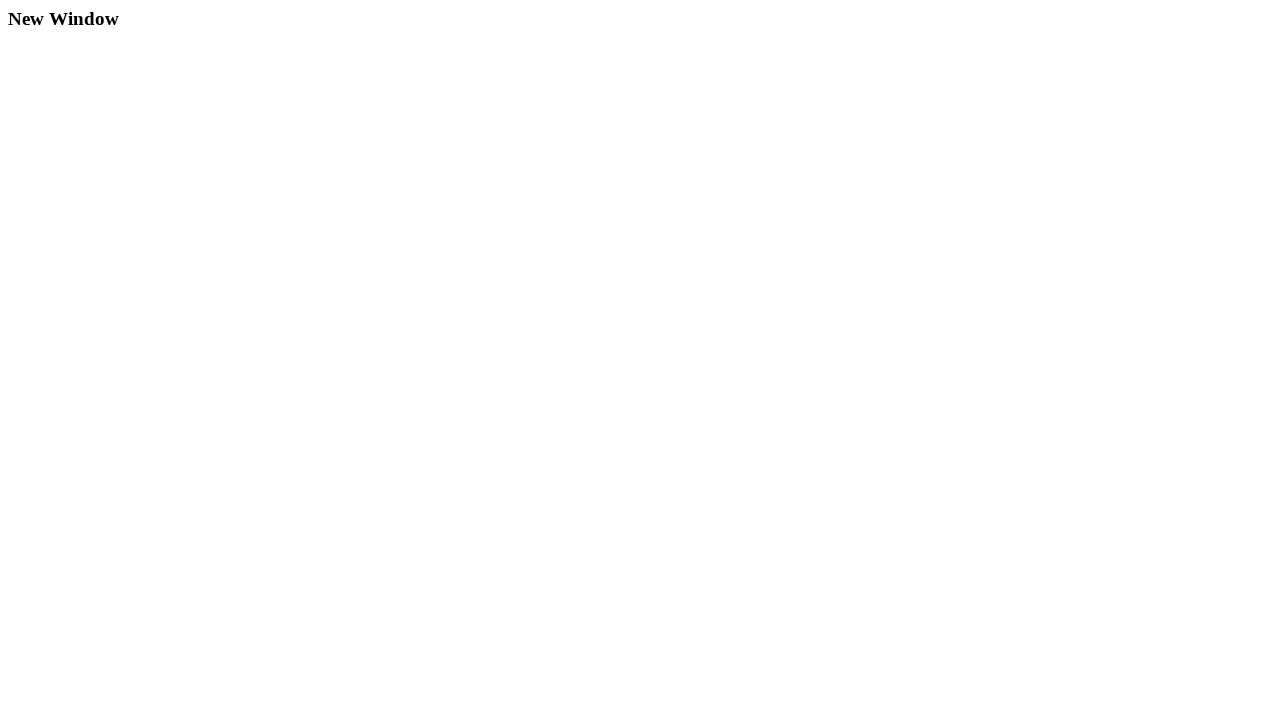

Verified new window title is 'New Window'
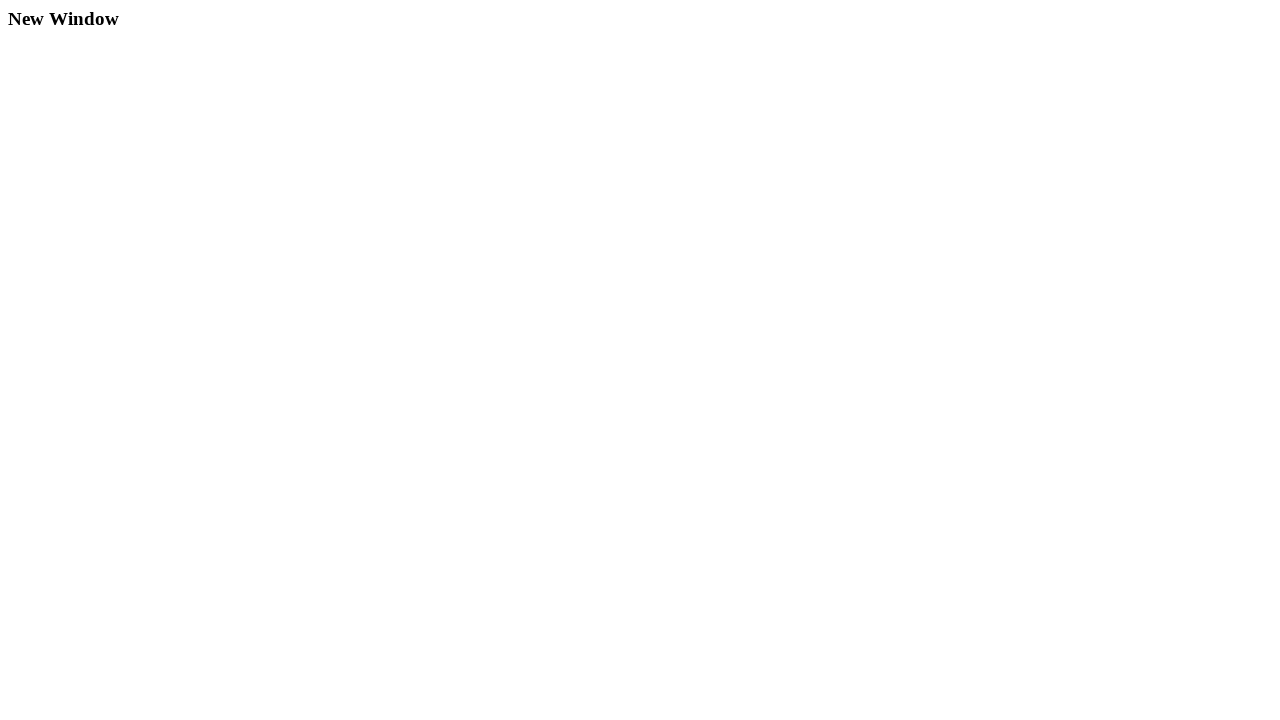

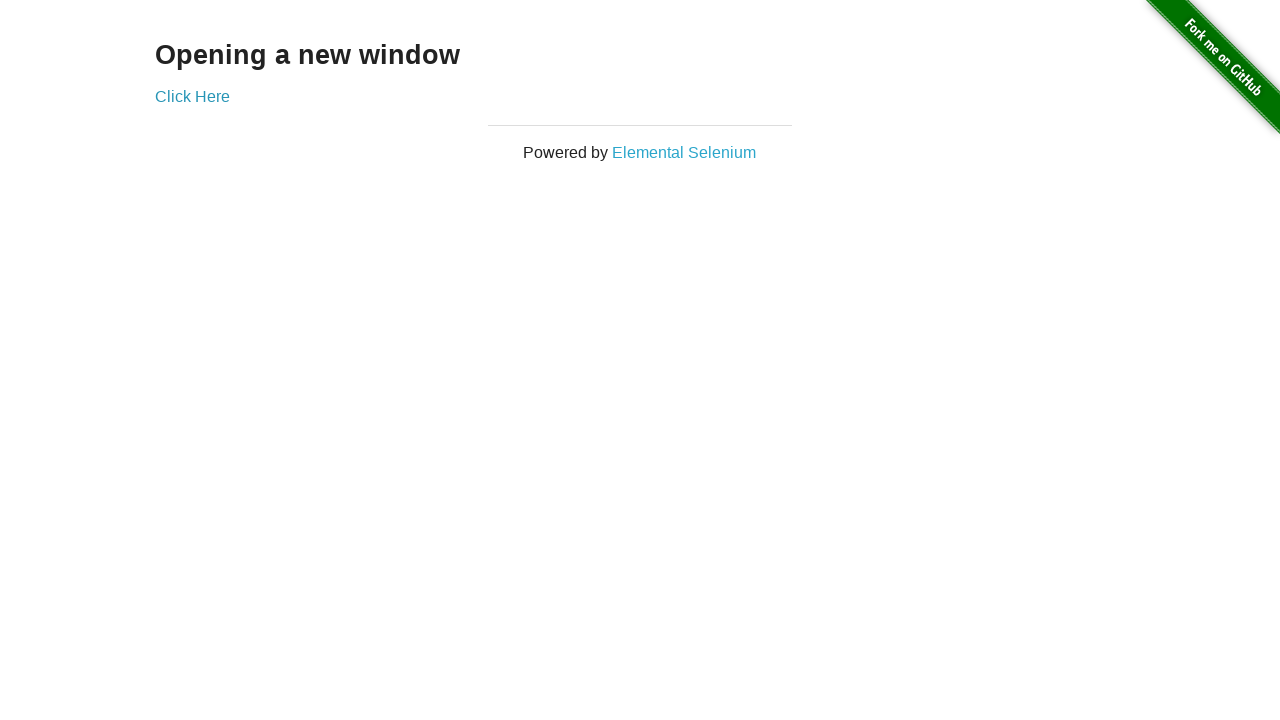